Tests window handling by opening a new window and switching to it

Starting URL: https://rahulshettyacademy.com/AutomationPractice/

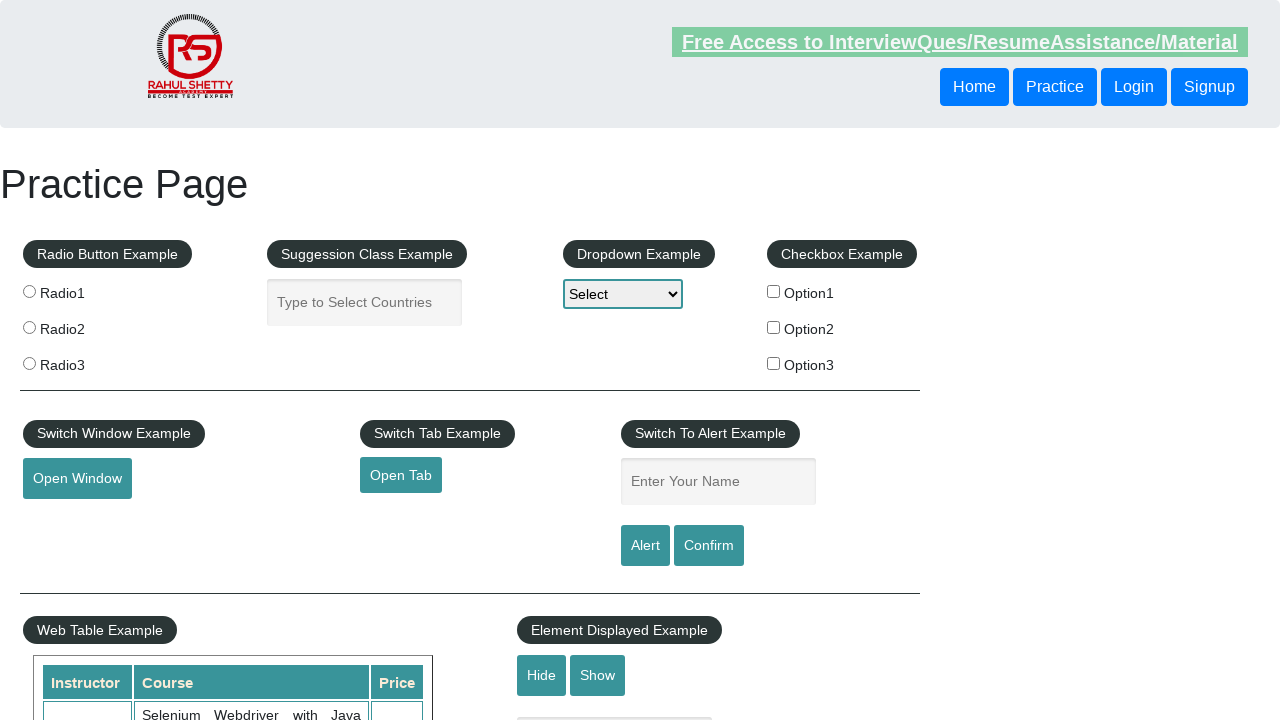

Clicked button to open new window at (77, 479) on #openwindow
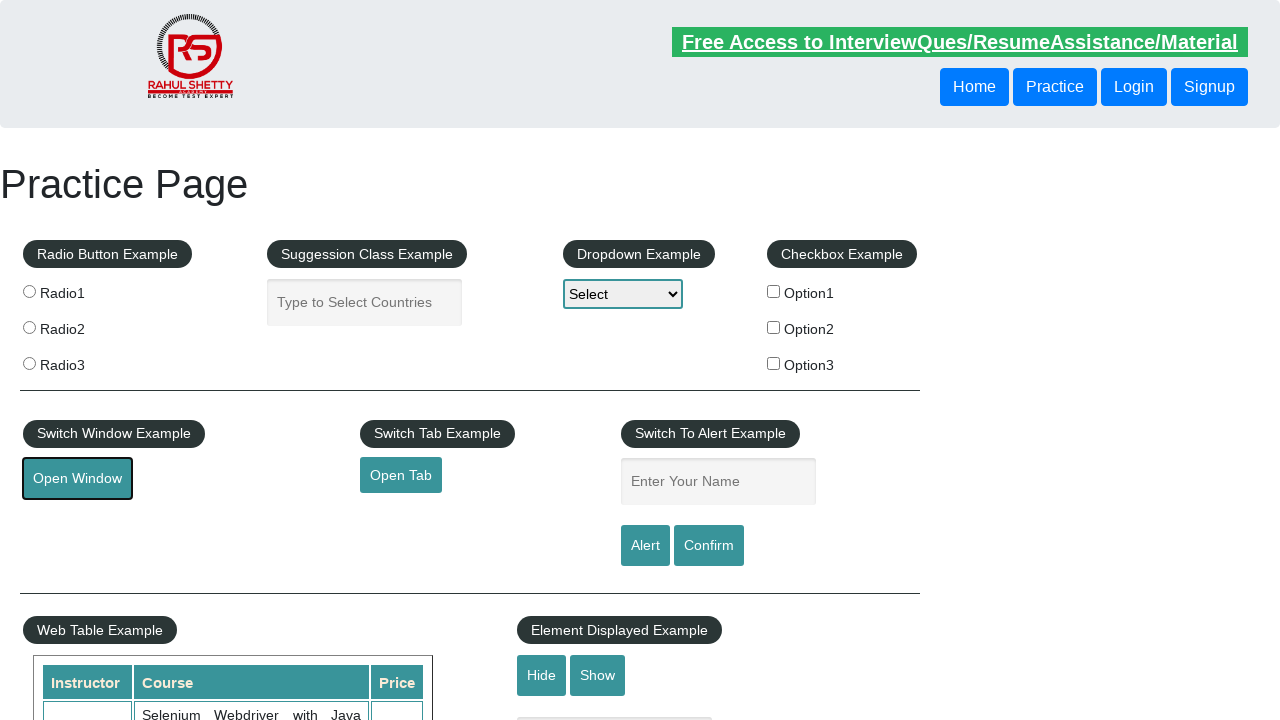

Switched to newly opened window
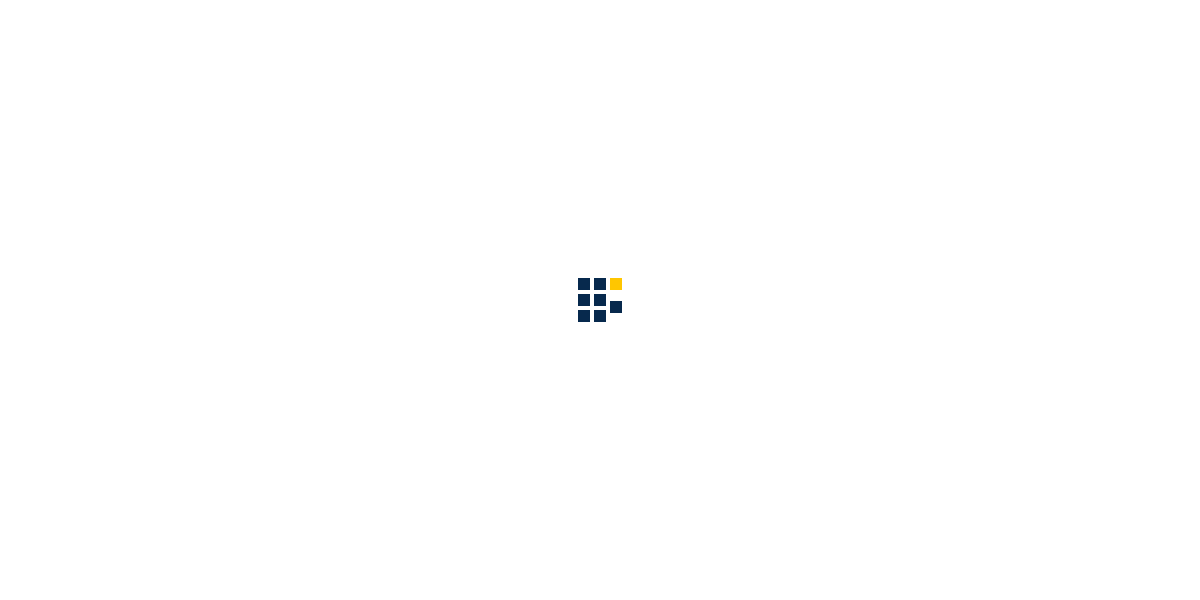

New page fully loaded
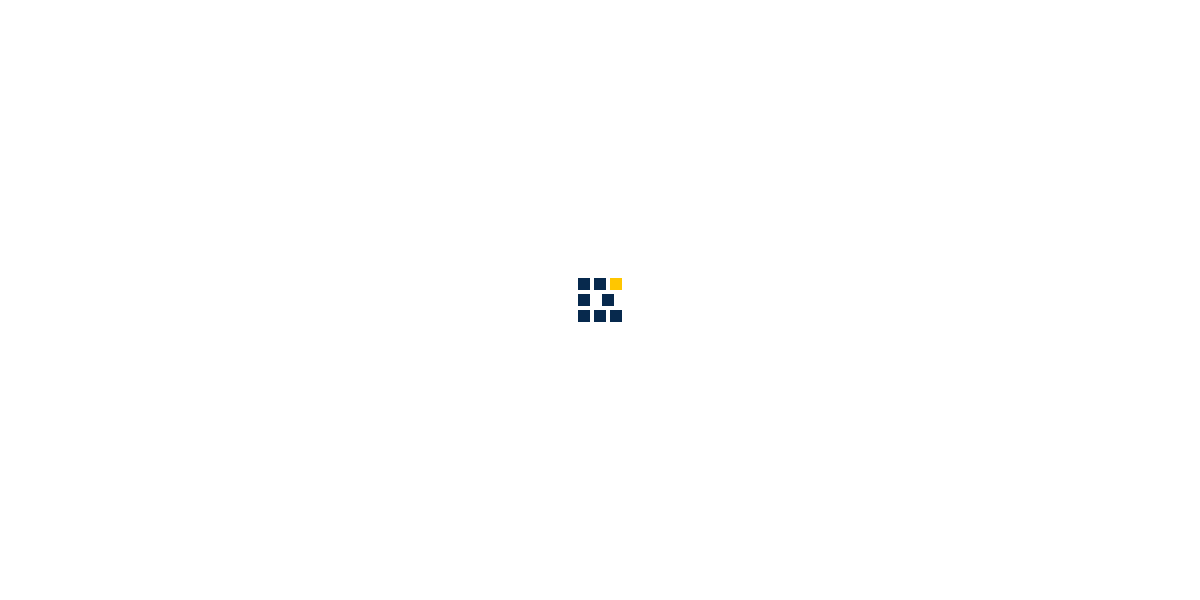

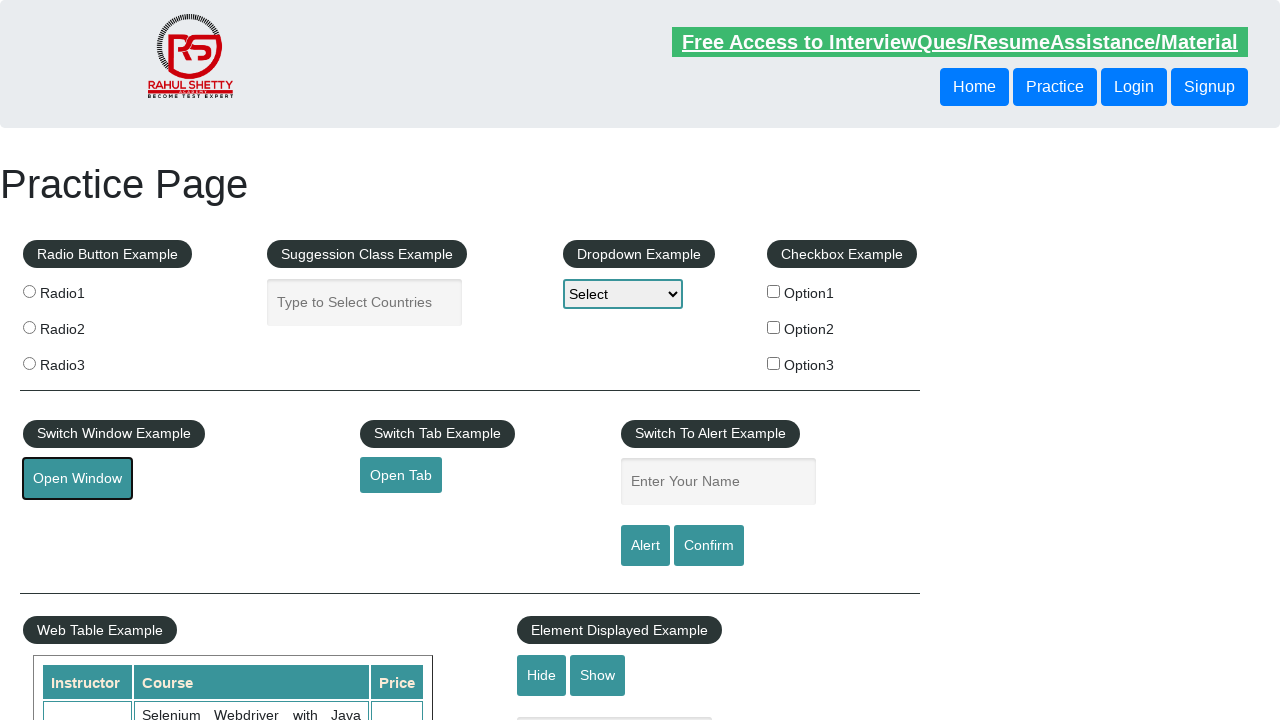